Tests JavaScript information alert by clicking a button, accepting the alert, and verifying the success message is displayed.

Starting URL: https://loopcamp.vercel.app/javascript-alerts.html

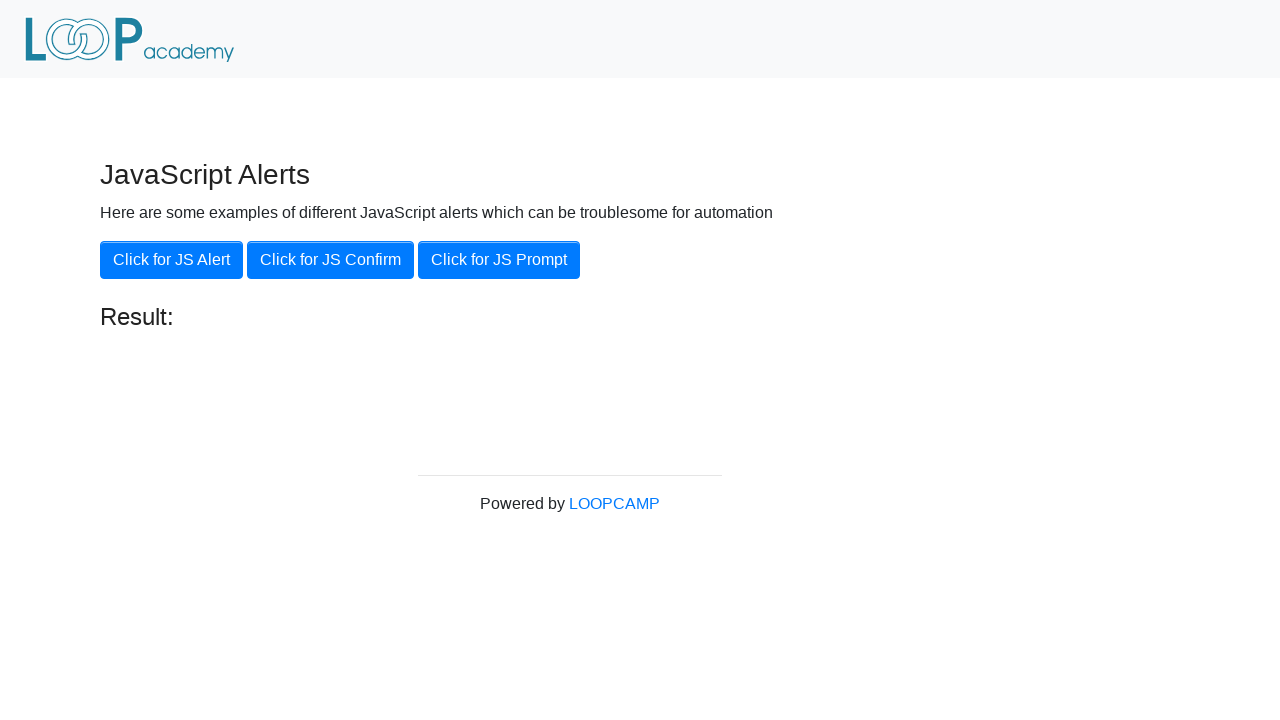

Clicked 'Click for JS Alert' button at (172, 260) on xpath=//button[.='Click for JS Alert']
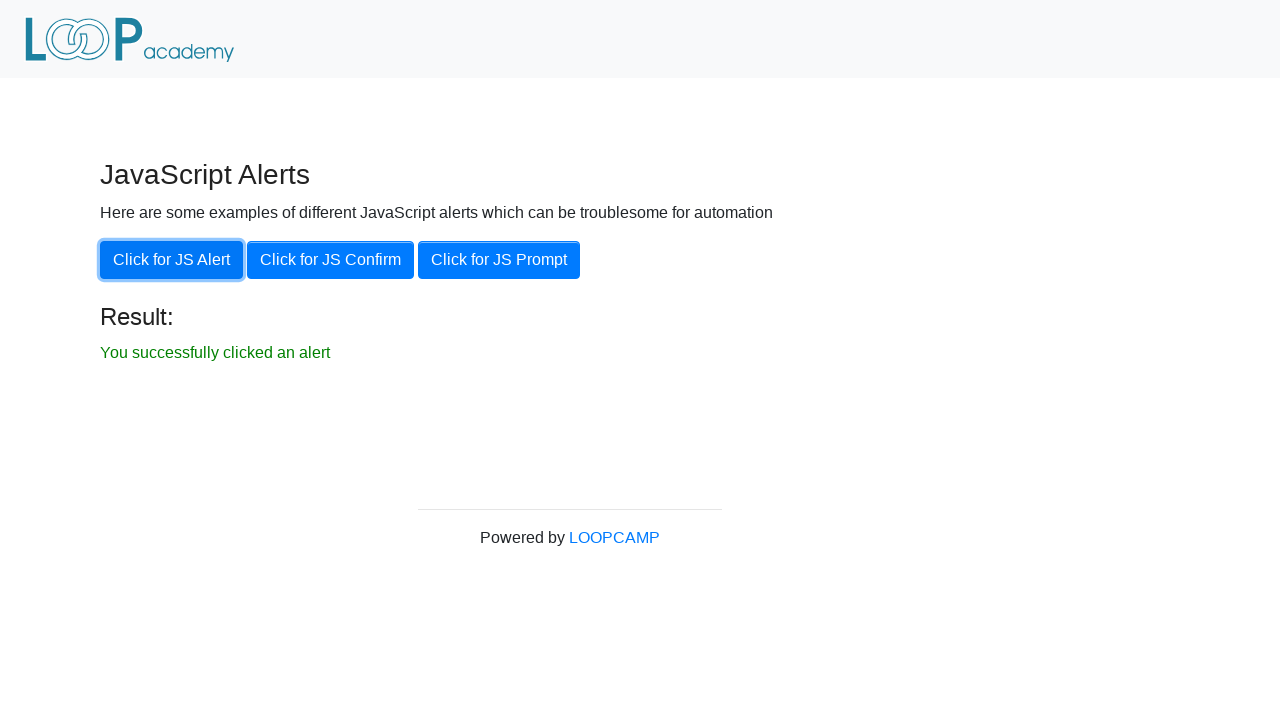

Set up dialog handler to accept alerts
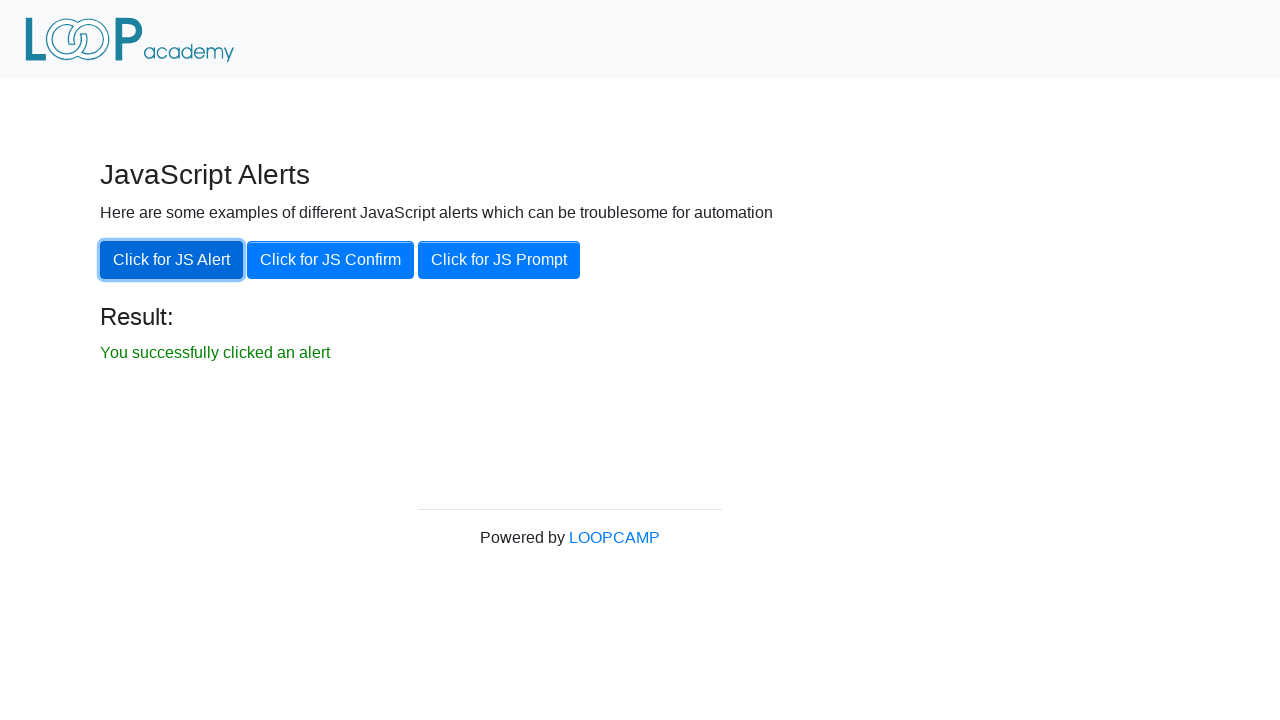

Clicked 'Click for JS Alert' button to trigger information alert at (172, 260) on xpath=//button[.='Click for JS Alert']
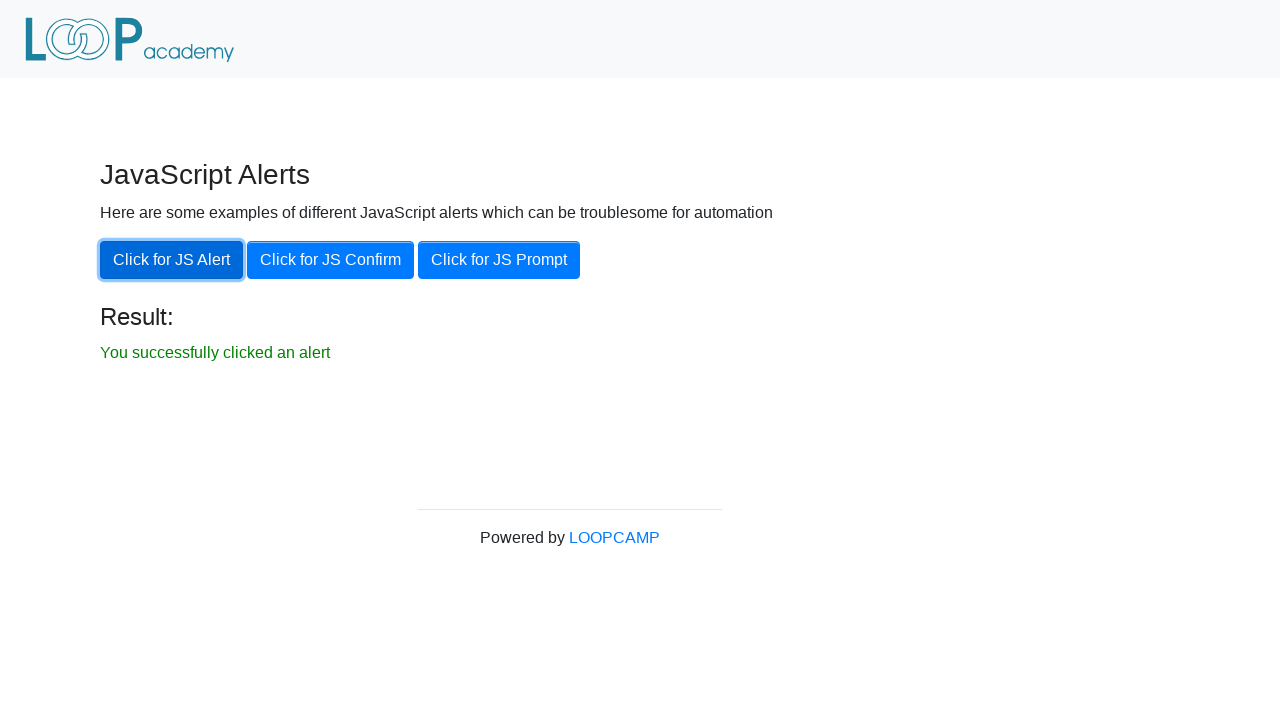

Verified success message is displayed after accepting alert
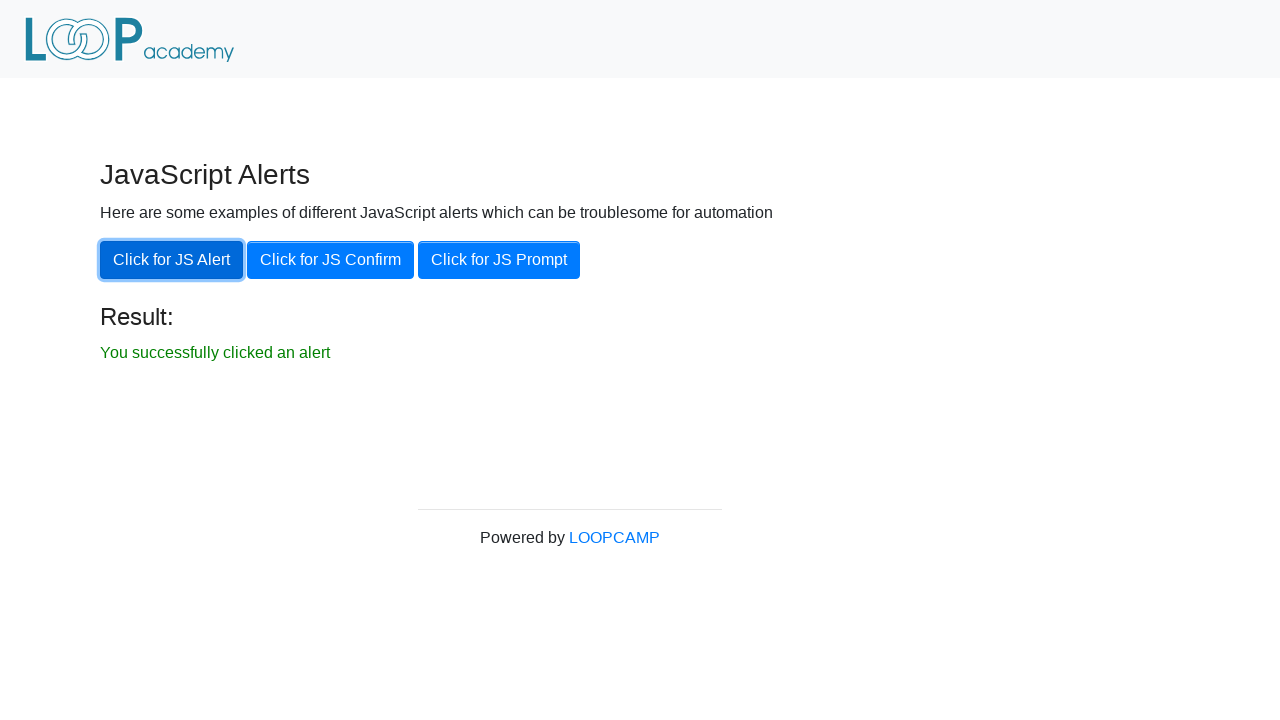

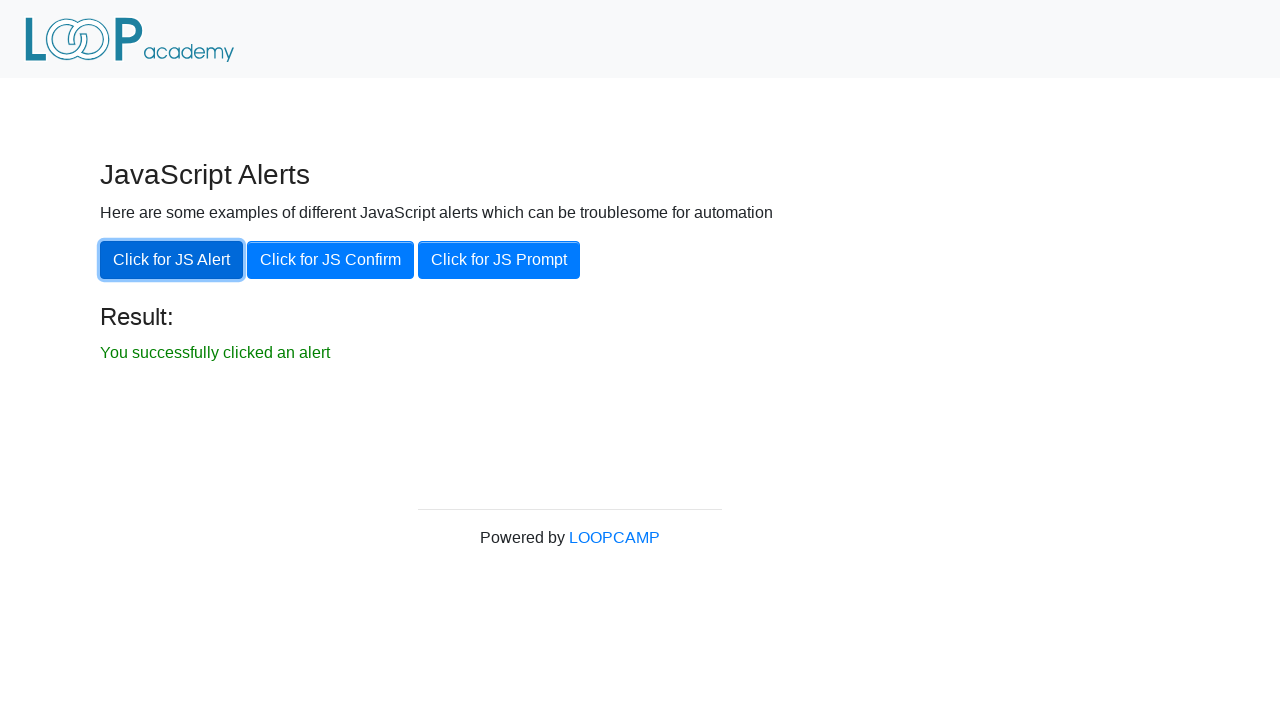